Tests category navigation by clicking through Women and Men categories to view filtered products

Starting URL: https://automationexercise.com

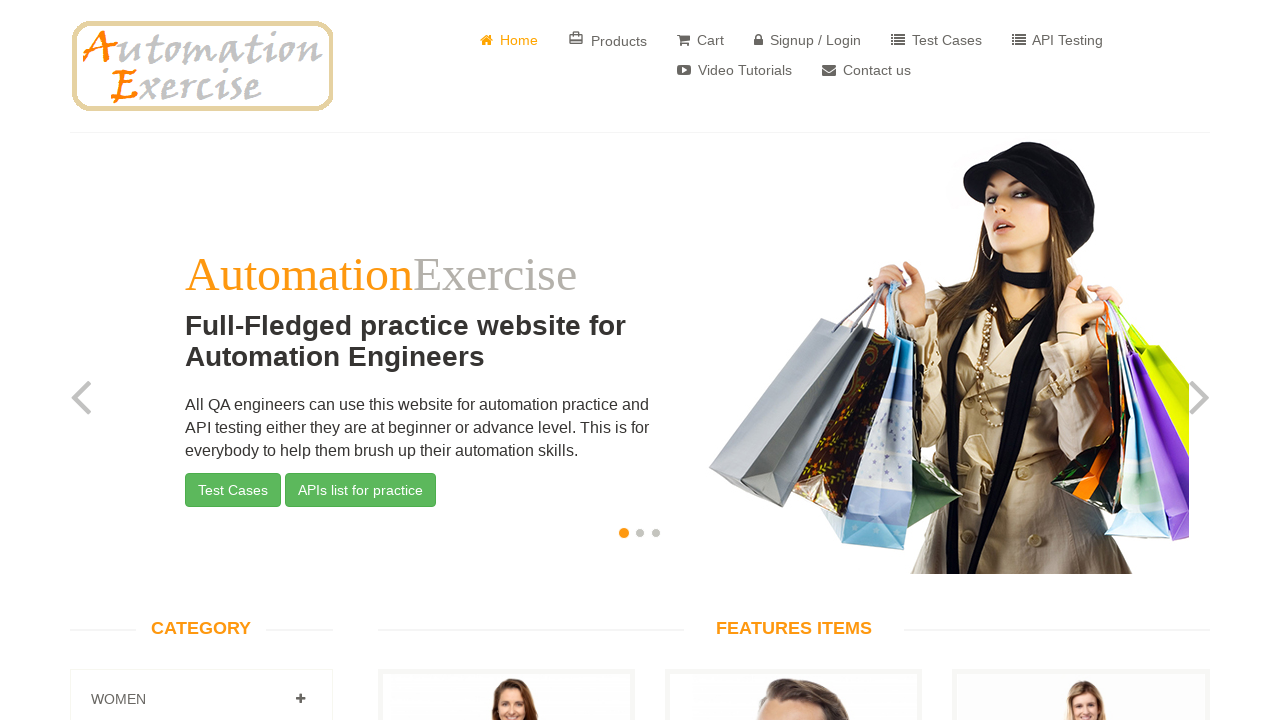

Clicked on Women category at (300, 699) on xpath=//a[@href='#Women']
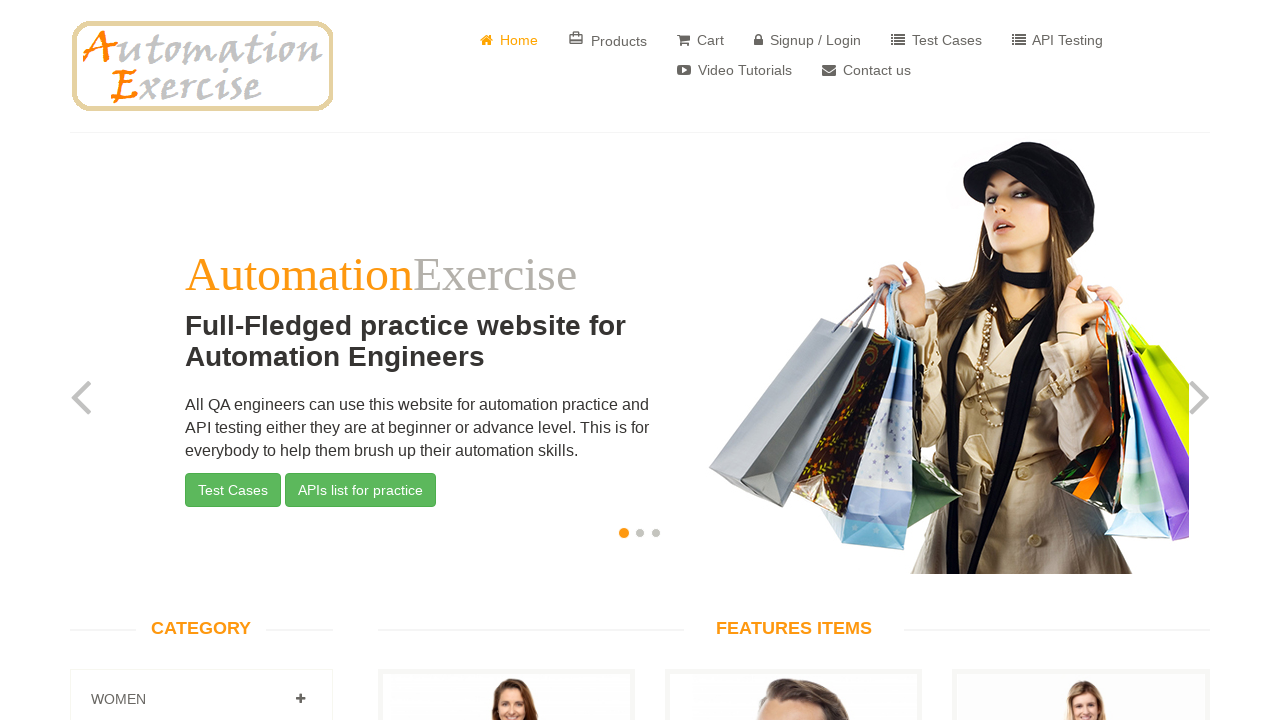

Waited for Women category menu to load
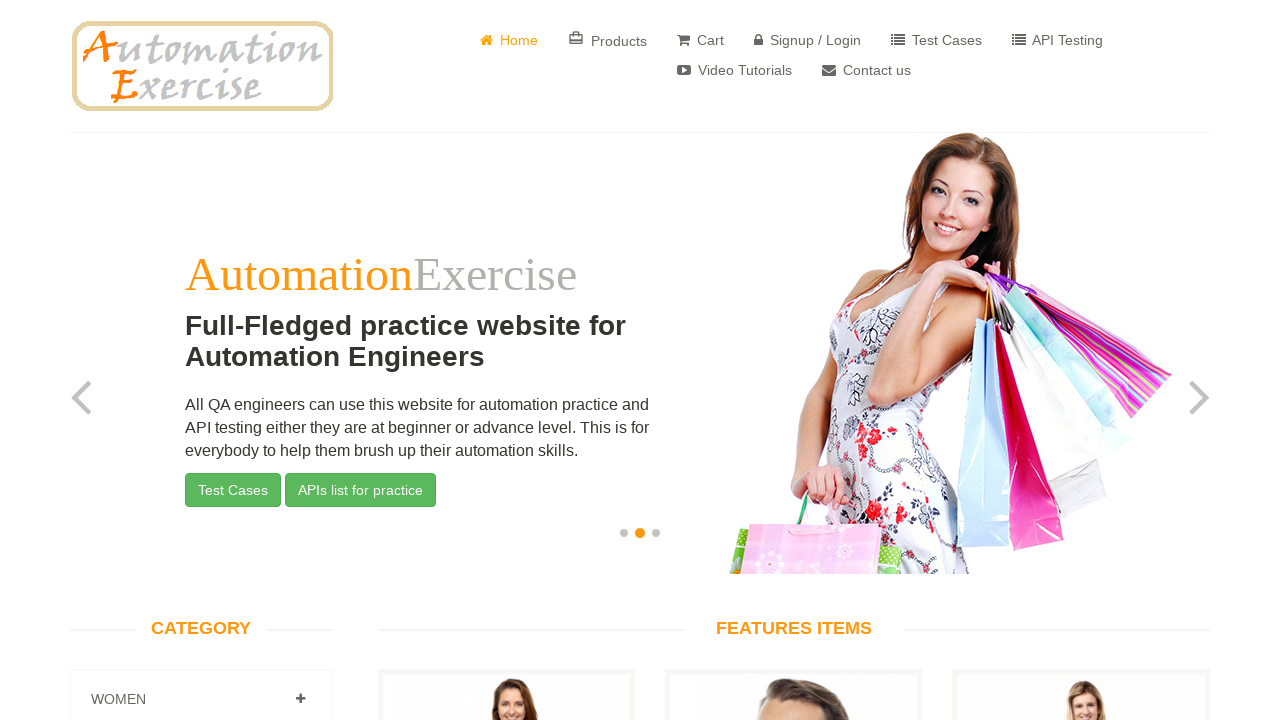

Clicked on Tops subcategory under Women at (122, 361) on xpath=//a[contains(@href, '/category_products/2')]
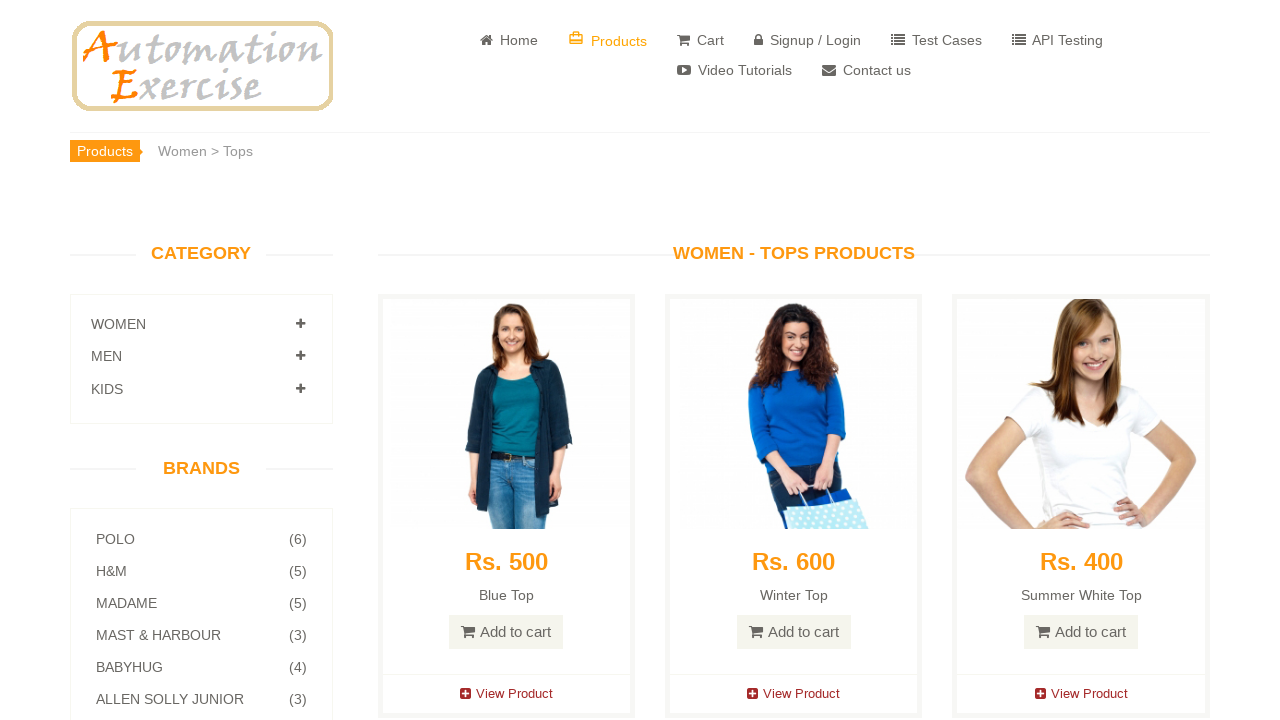

Waited for Women Tops products to load
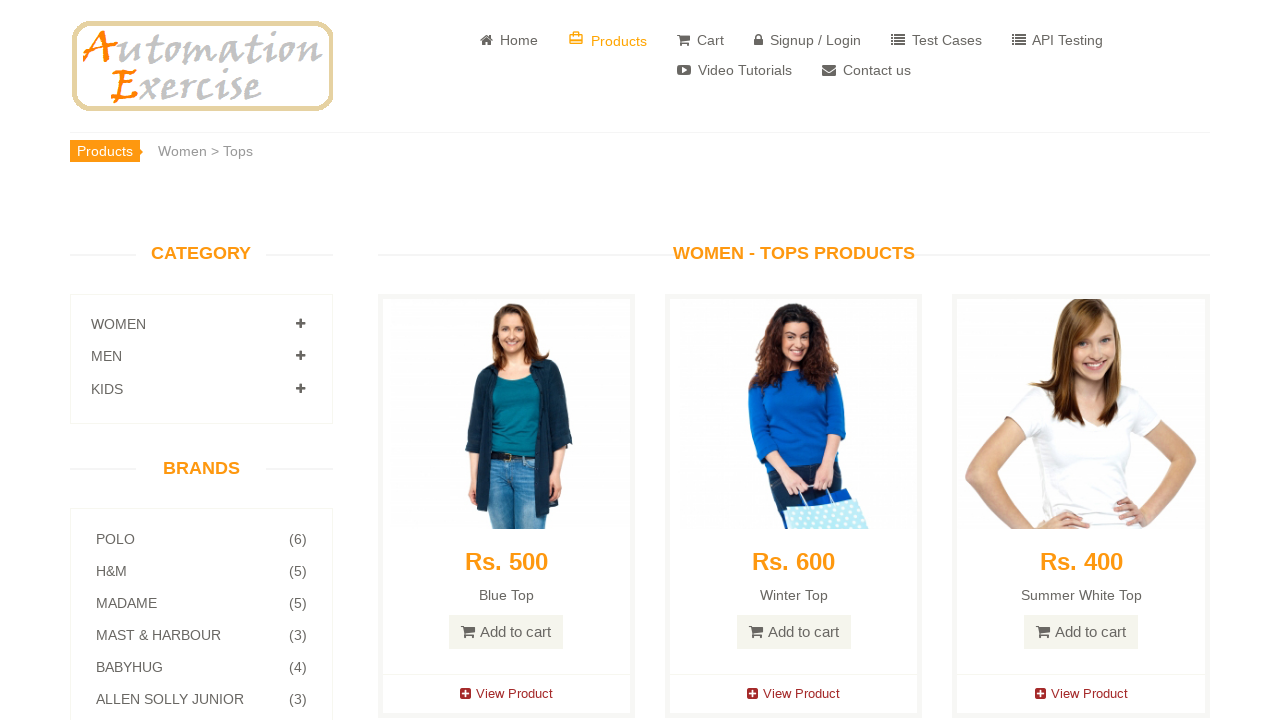

Clicked on Men category at (300, 356) on xpath=//a[@href='#Men']
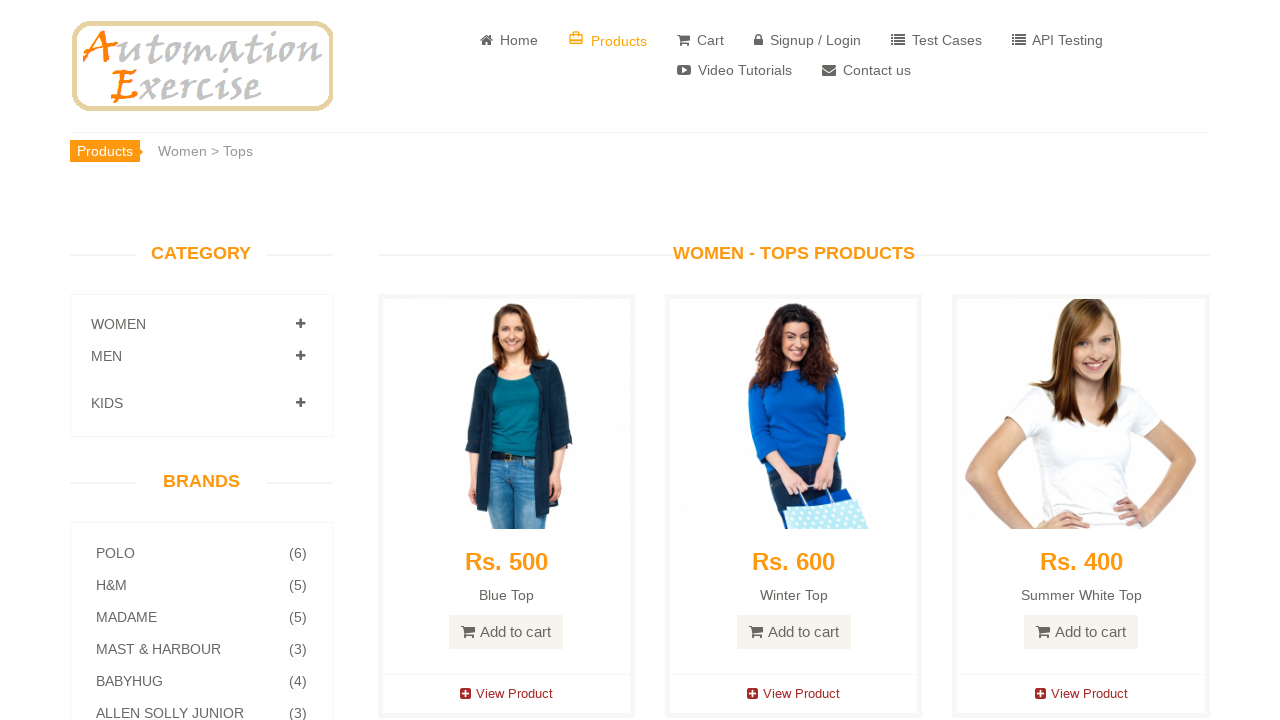

Waited for Men category menu to load
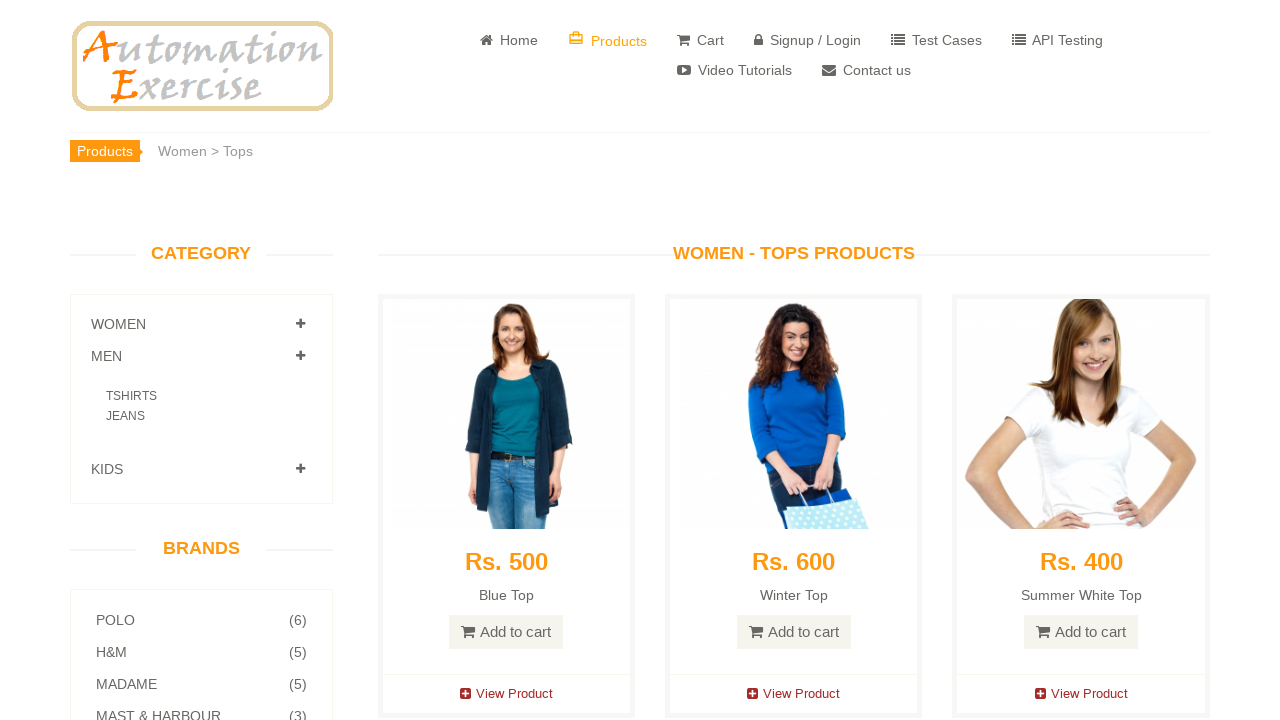

Clicked on Tshirts subcategory under Men at (132, 396) on xpath=//a[contains(@href, '/category_products/3')]
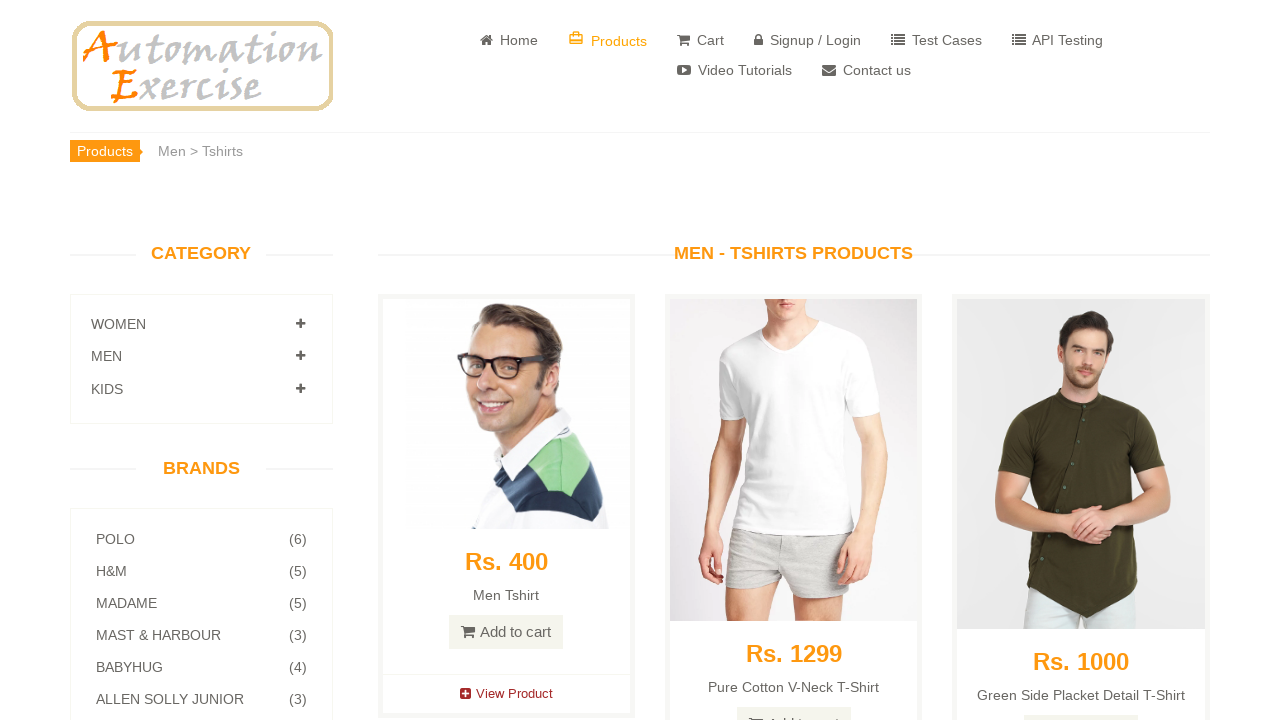

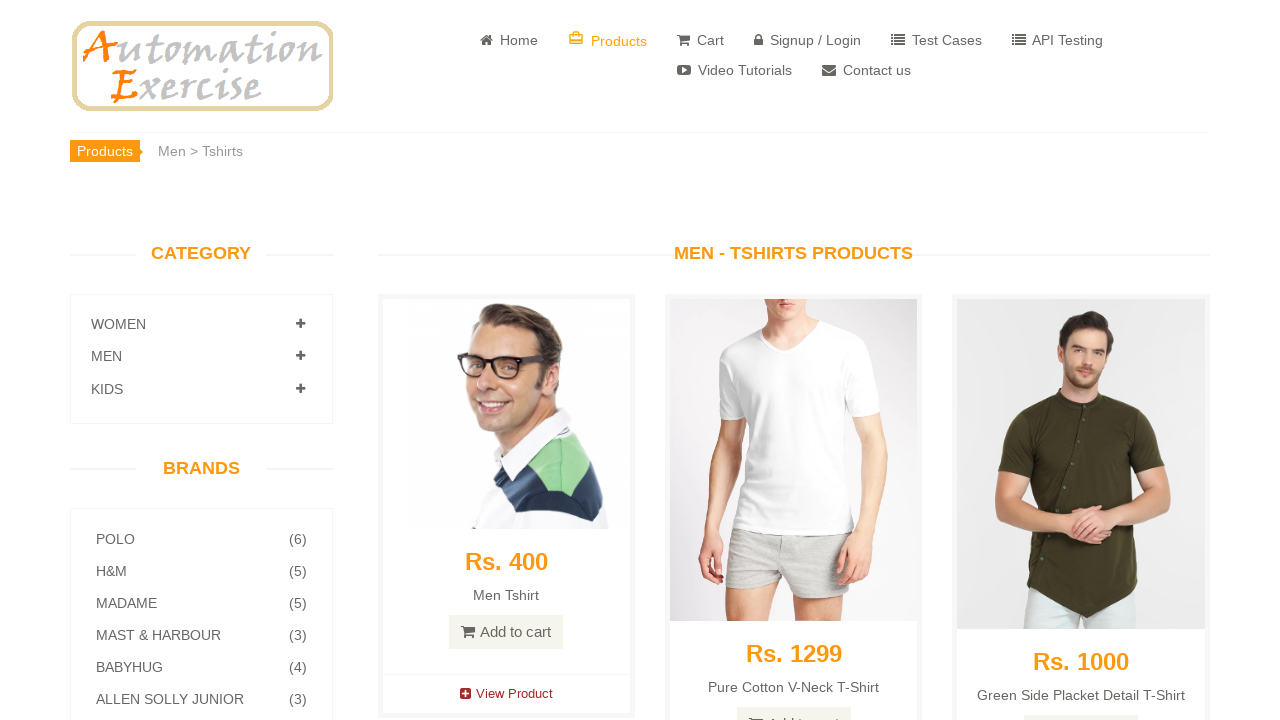